Tests that trailing tabs and spaces are removed from todo text on save

Starting URL: https://todomvc.com/examples/typescript-angular/#/

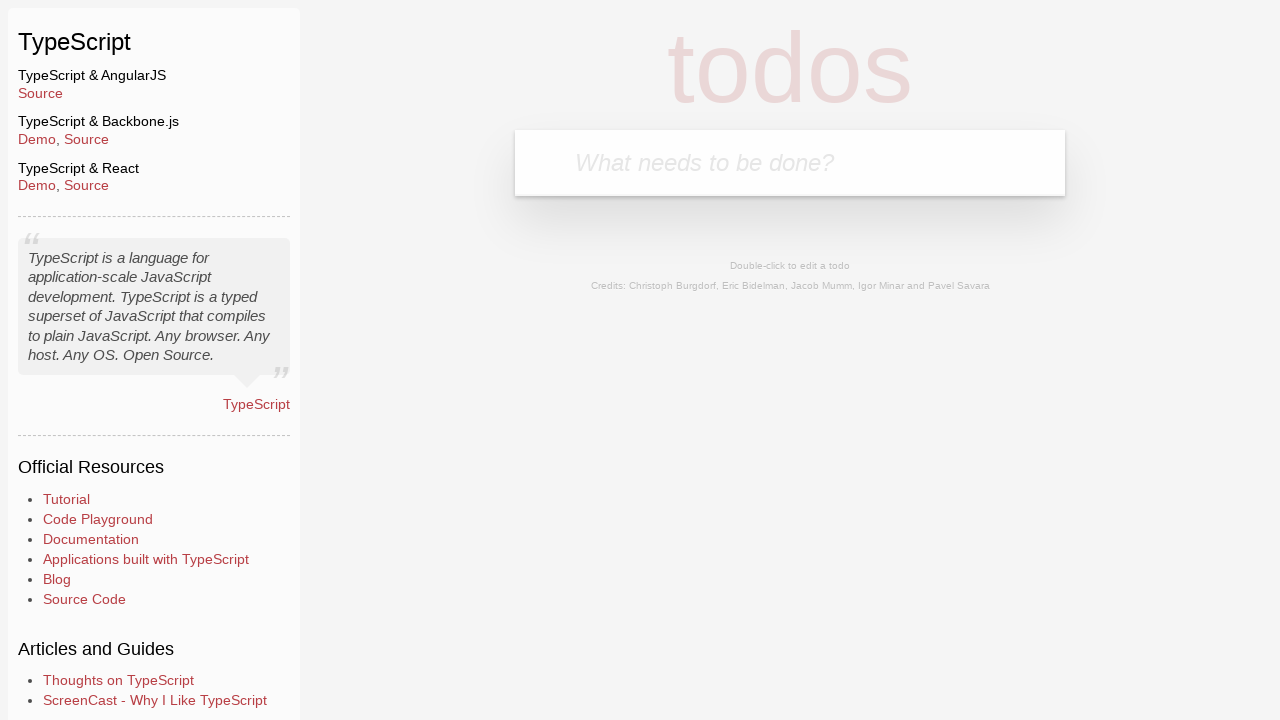

Filled new todo input field with 'Lorem' on .new-todo
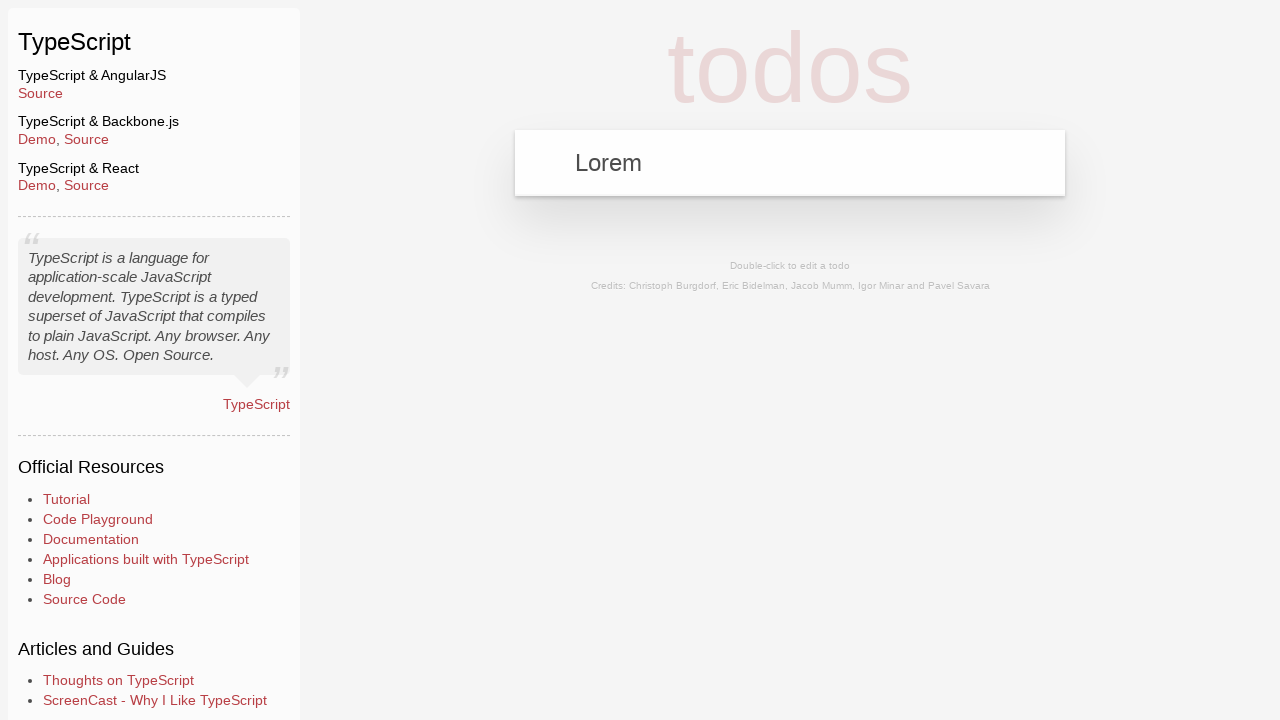

Pressed Enter to create the todo on .new-todo
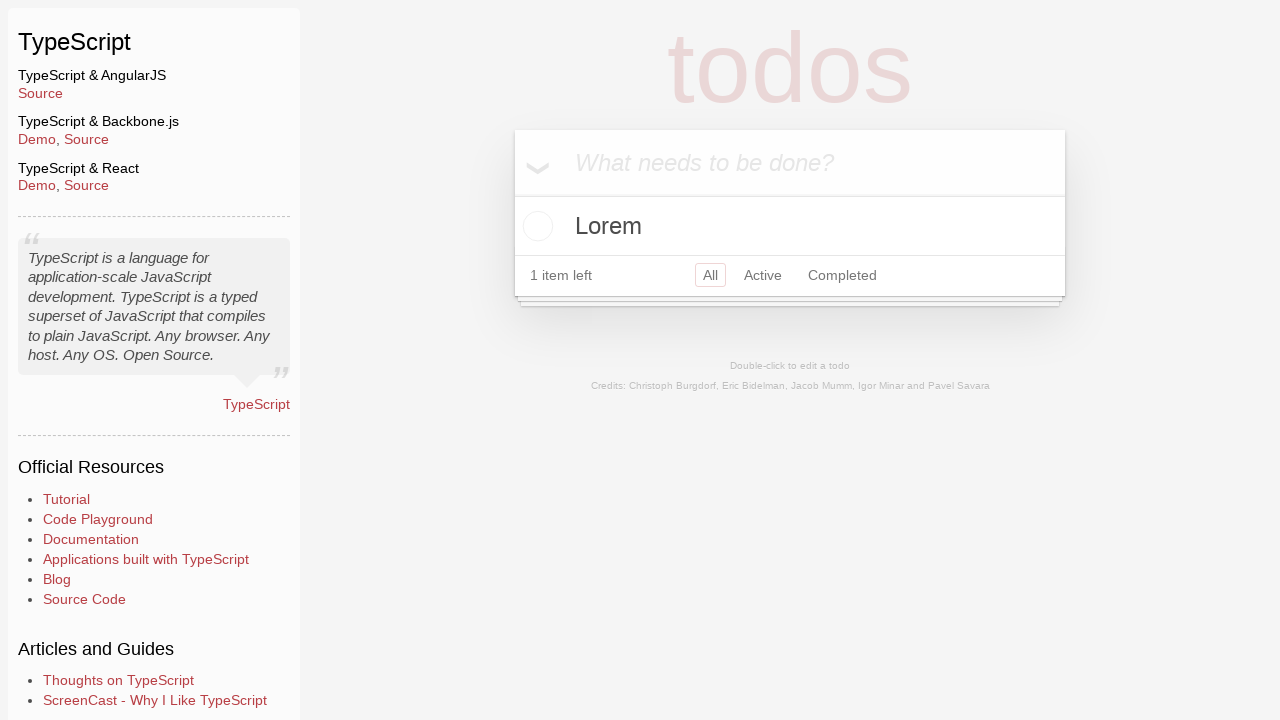

Double-clicked todo to enter edit mode at (790, 226) on text=Lorem
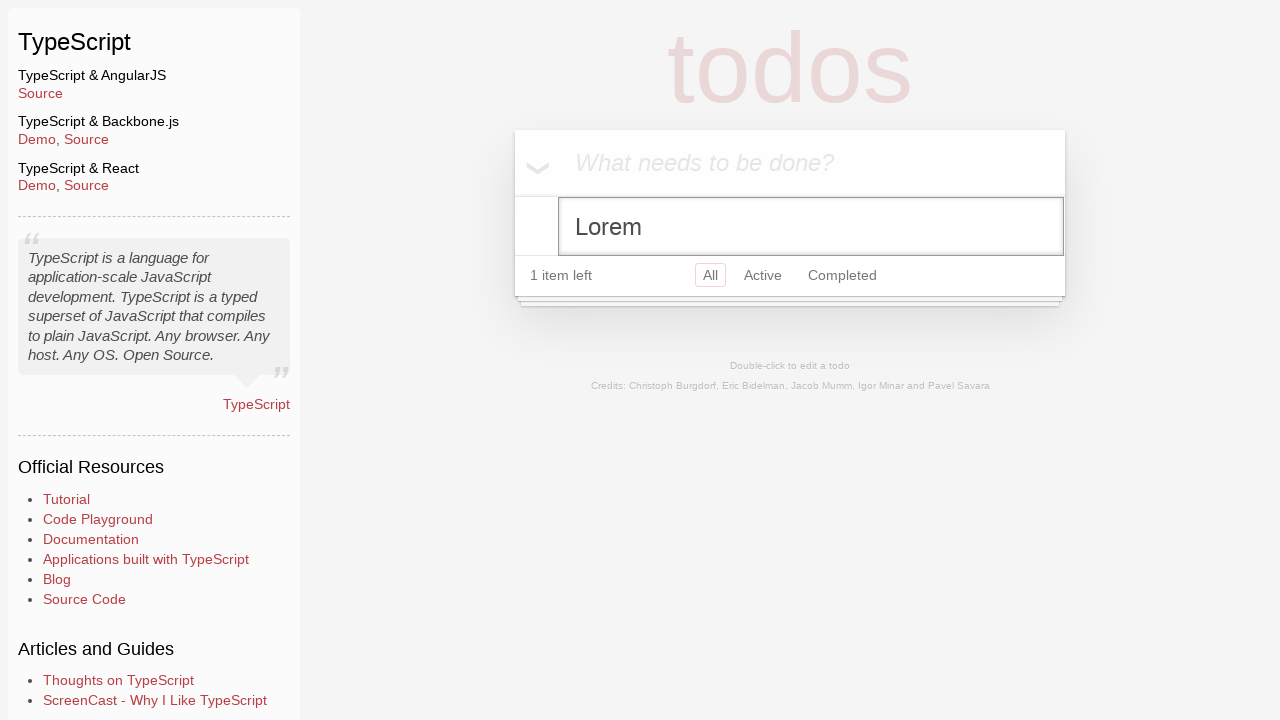

Filled edit field with 'Ipsum' followed by trailing tabs and spaces on .todo-list li.editing .edit
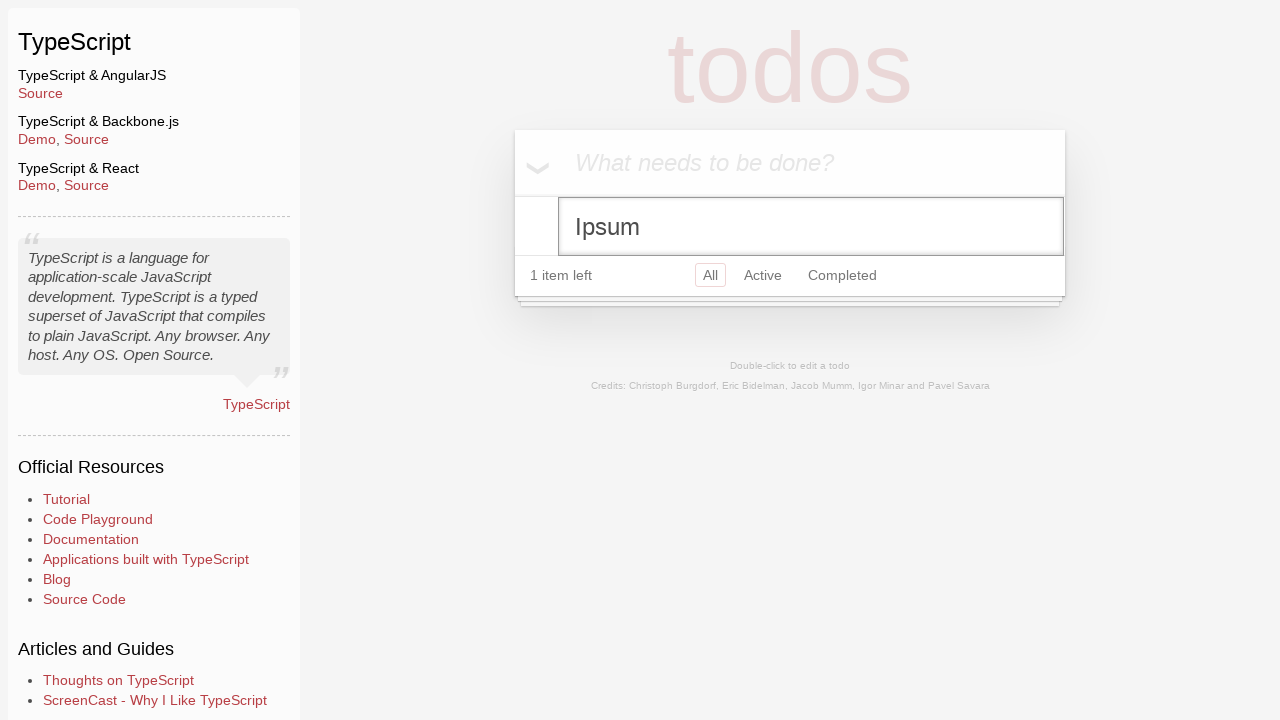

Clicked header to save the todo (blur the edit field) at (790, 163) on .header
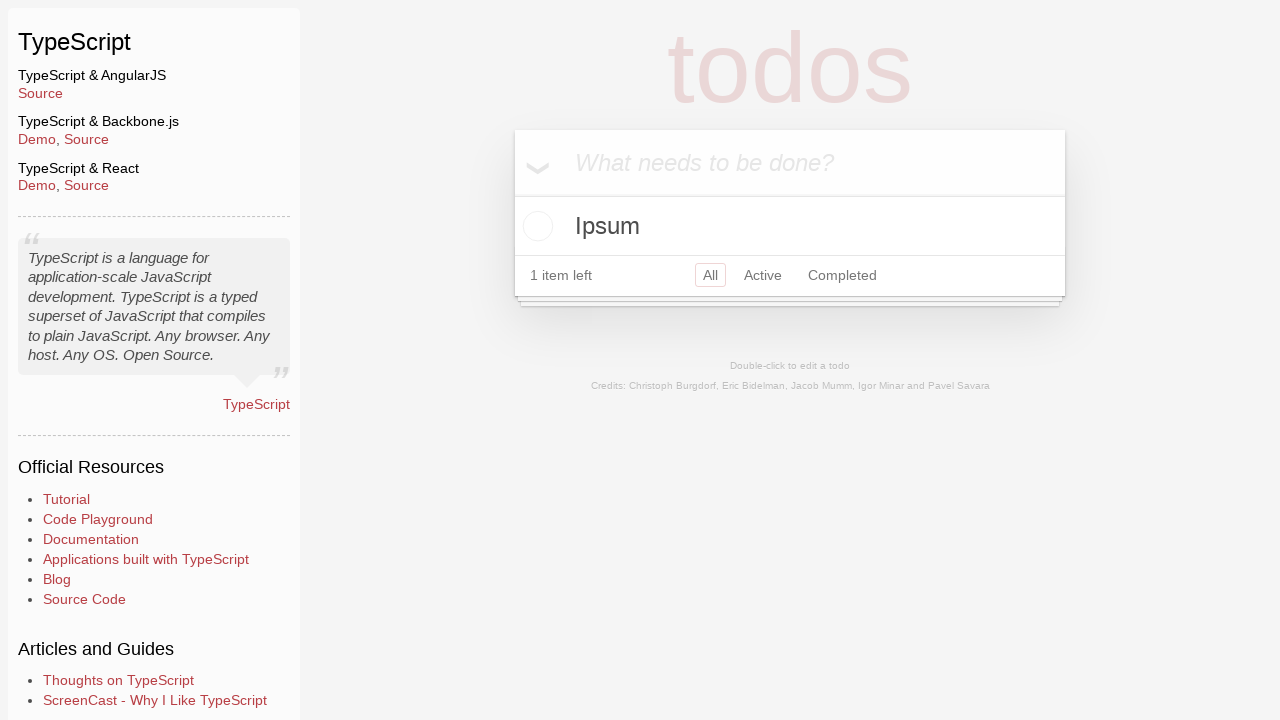

Verified that trailing tabs and spaces were removed, leaving 'Ipsum'
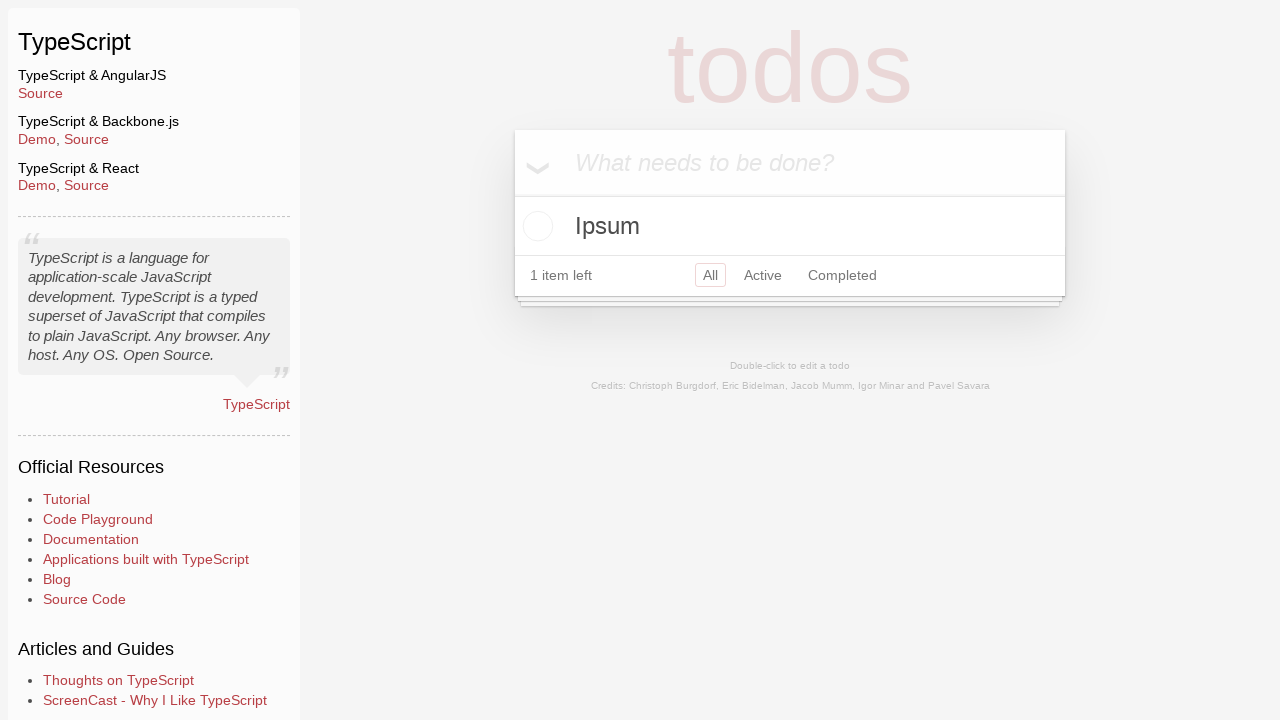

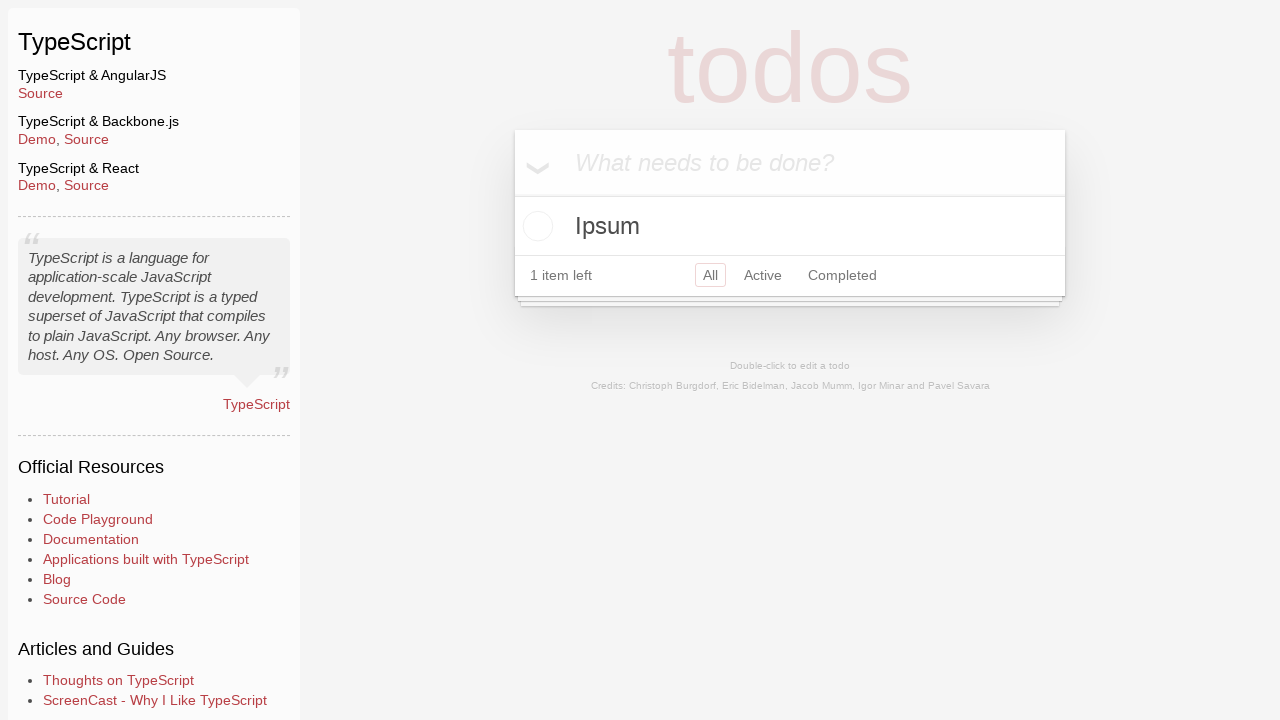